Tests multiple file upload functionality by uploading two files and verifying they appear in the file list

Starting URL: https://davidwalsh.name/demo/multiple-file-upload.php

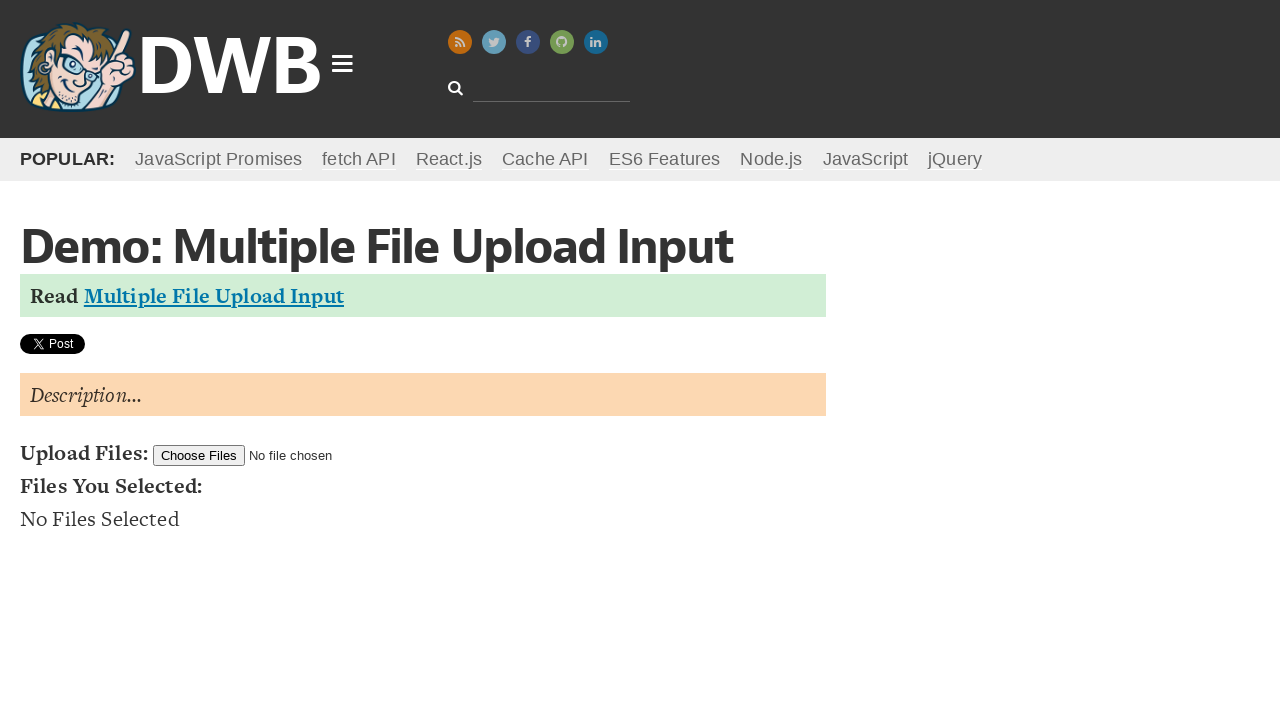

Created temporary test file 1
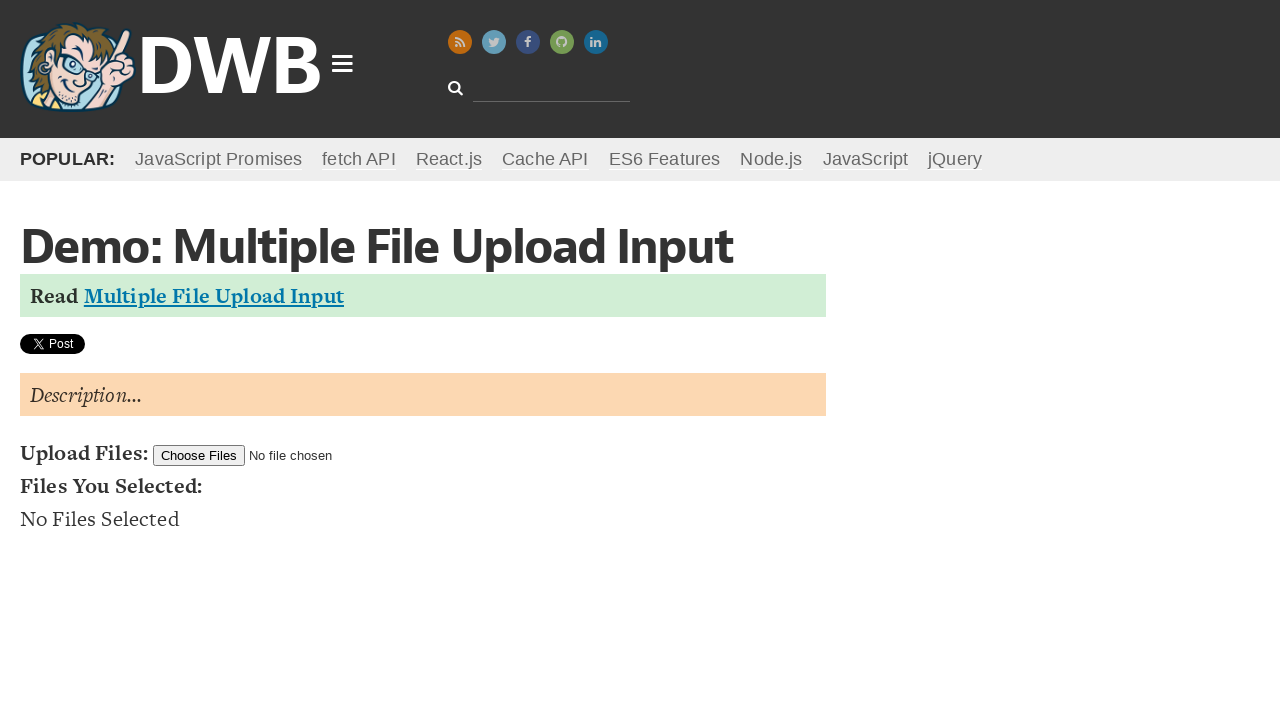

Created temporary test file 2
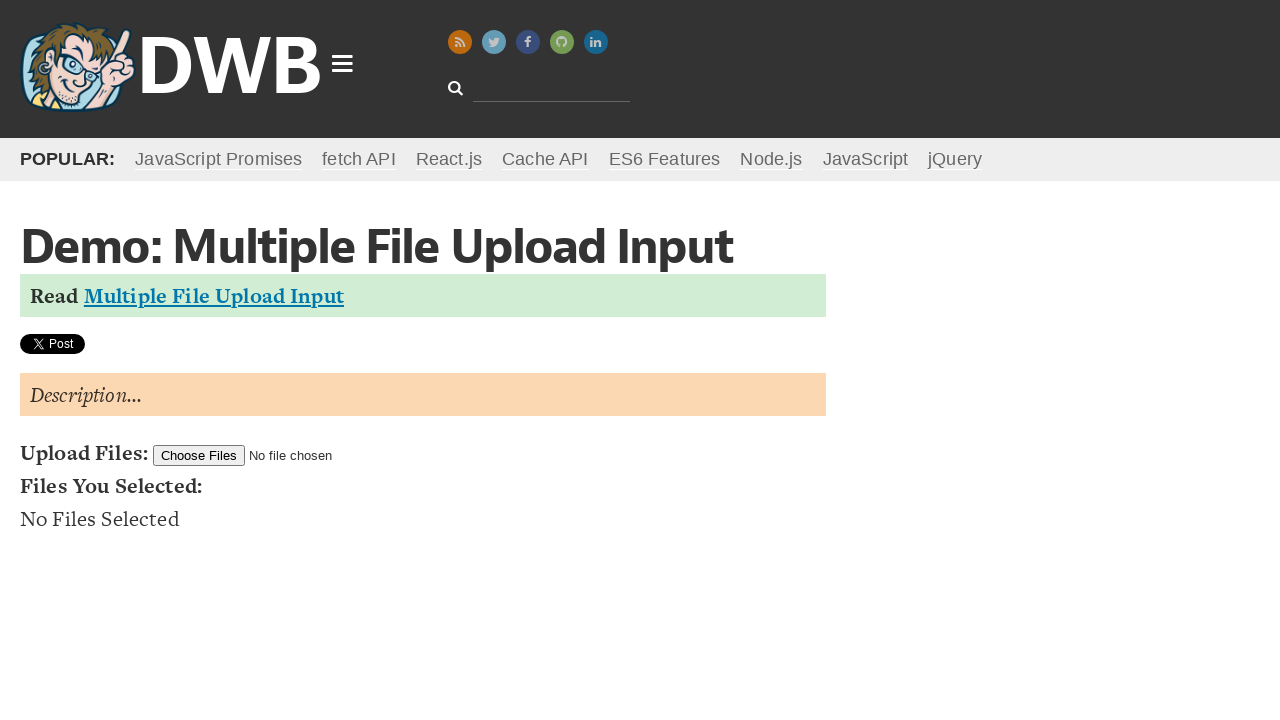

Set input files for multiple file upload with two test files
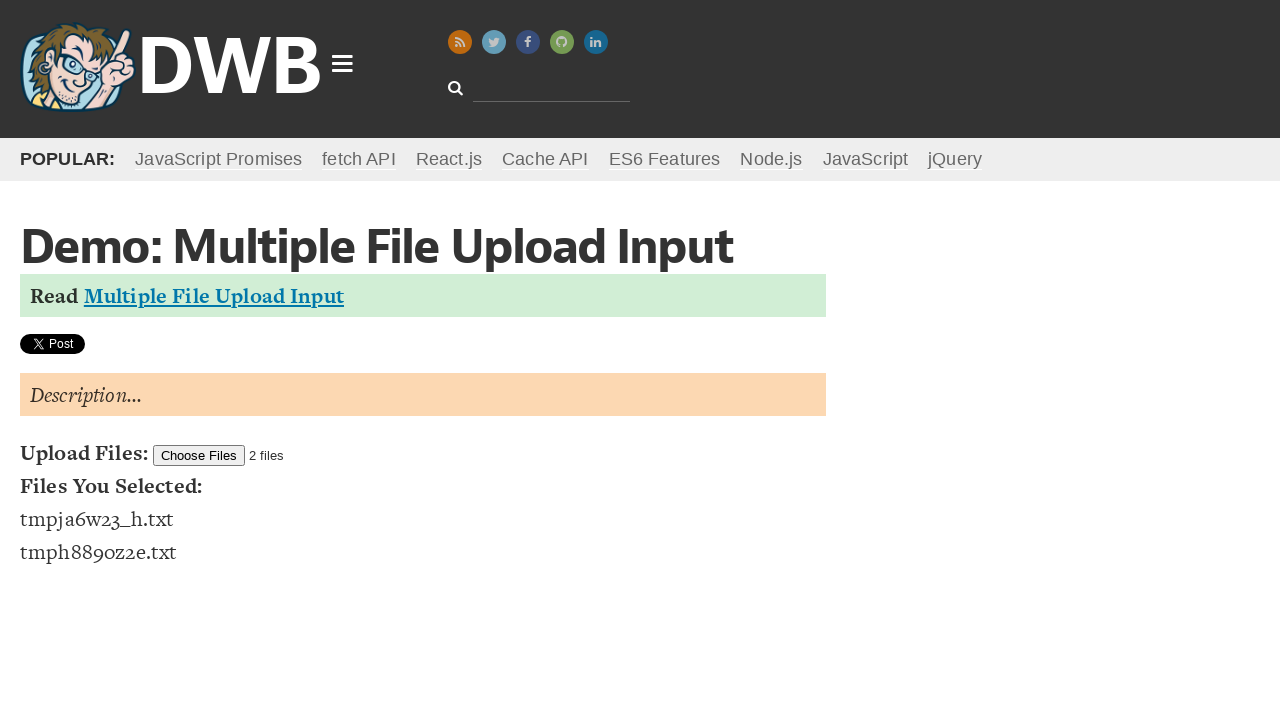

Waited for file list items to appear in the DOM
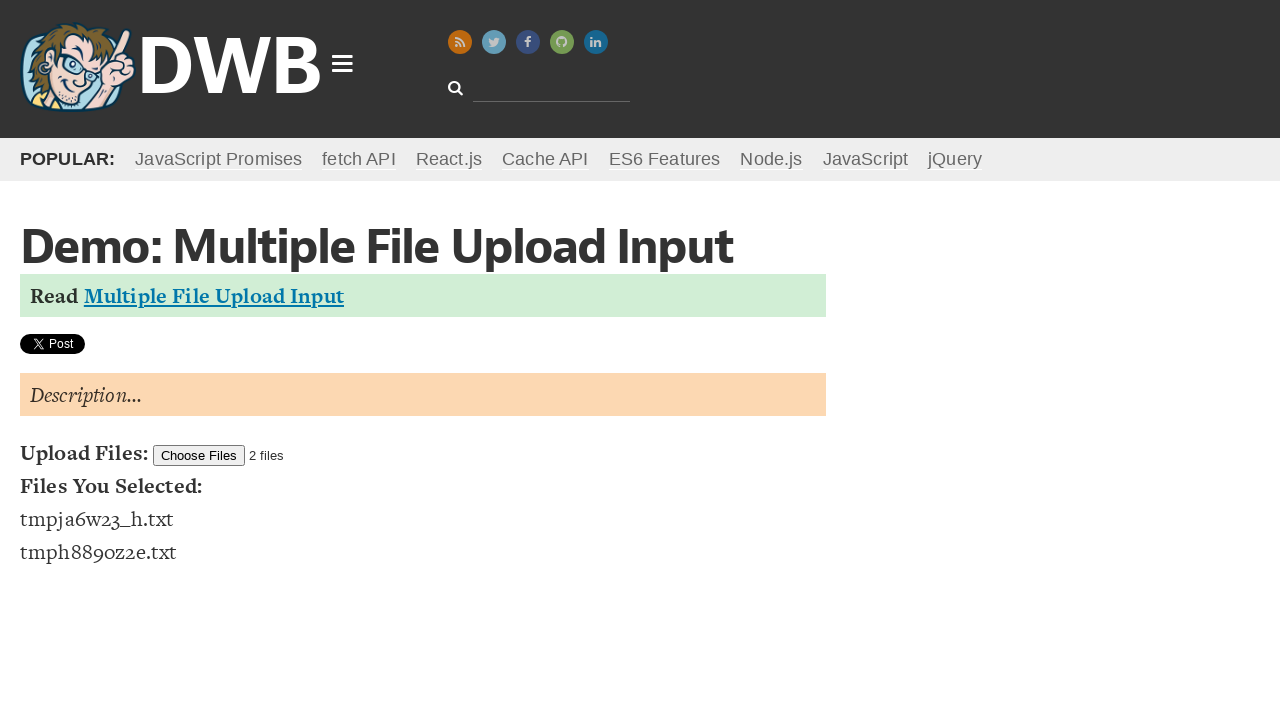

Verified that 2 files are present in the file list
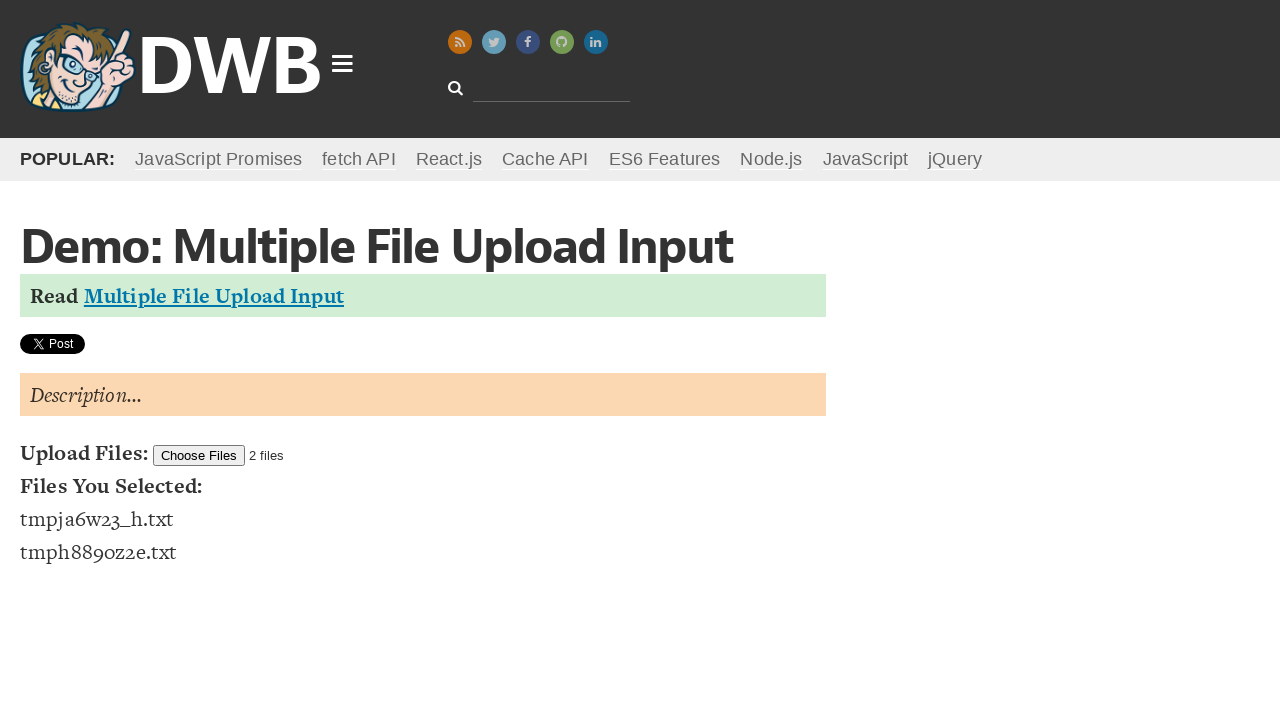

Verified that file 'tmpja6w23_h.txt' appears in the file list
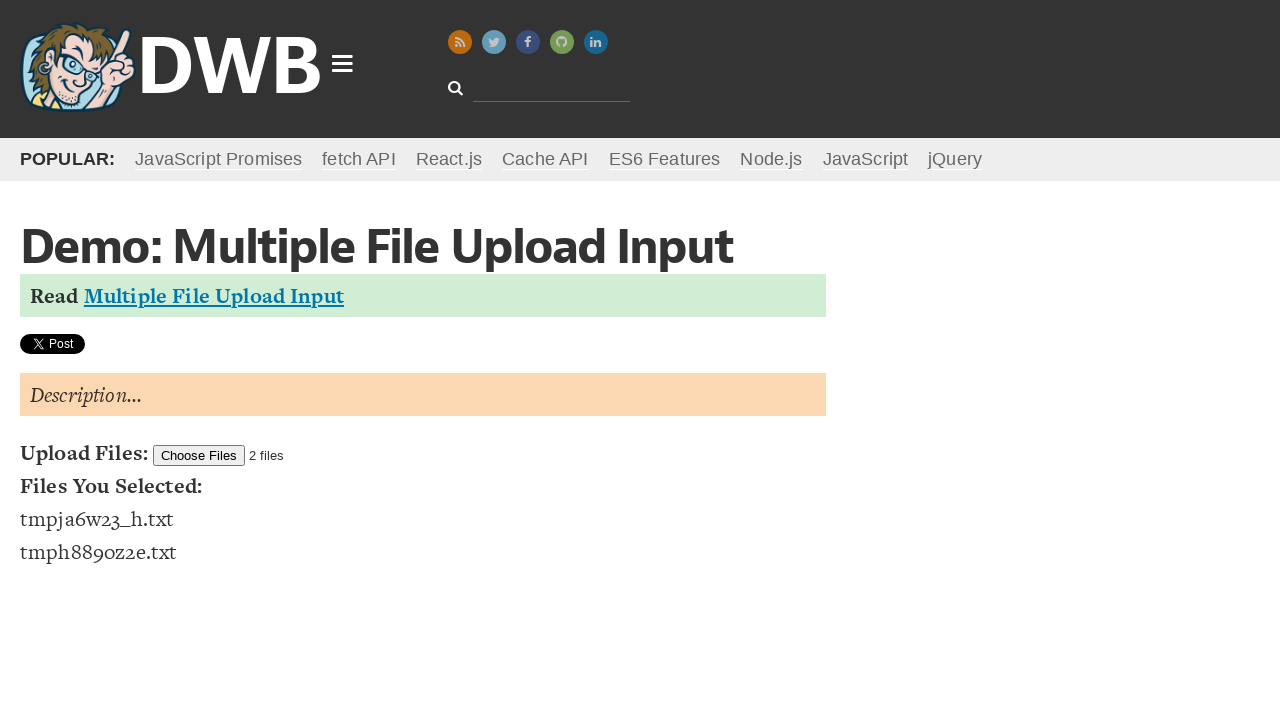

Verified that file 'tmph889oz2e.txt' appears in the file list
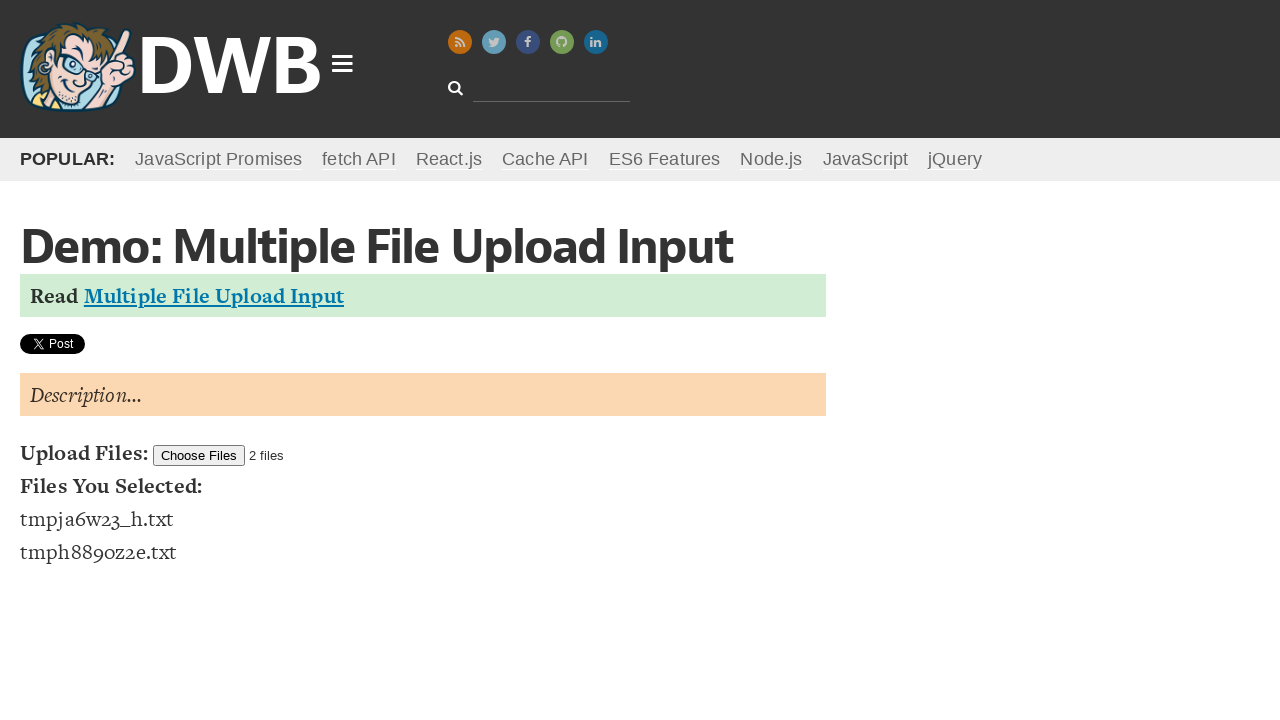

Cleaned up temporary test file 1
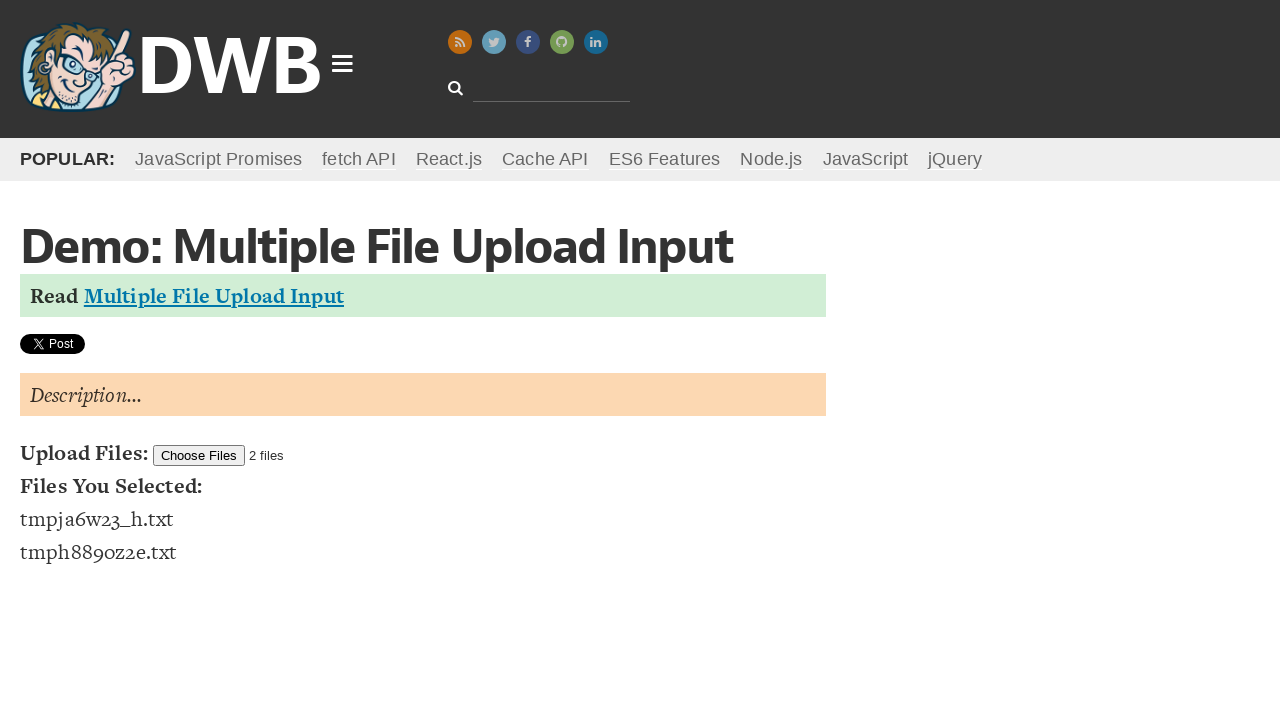

Cleaned up temporary test file 2
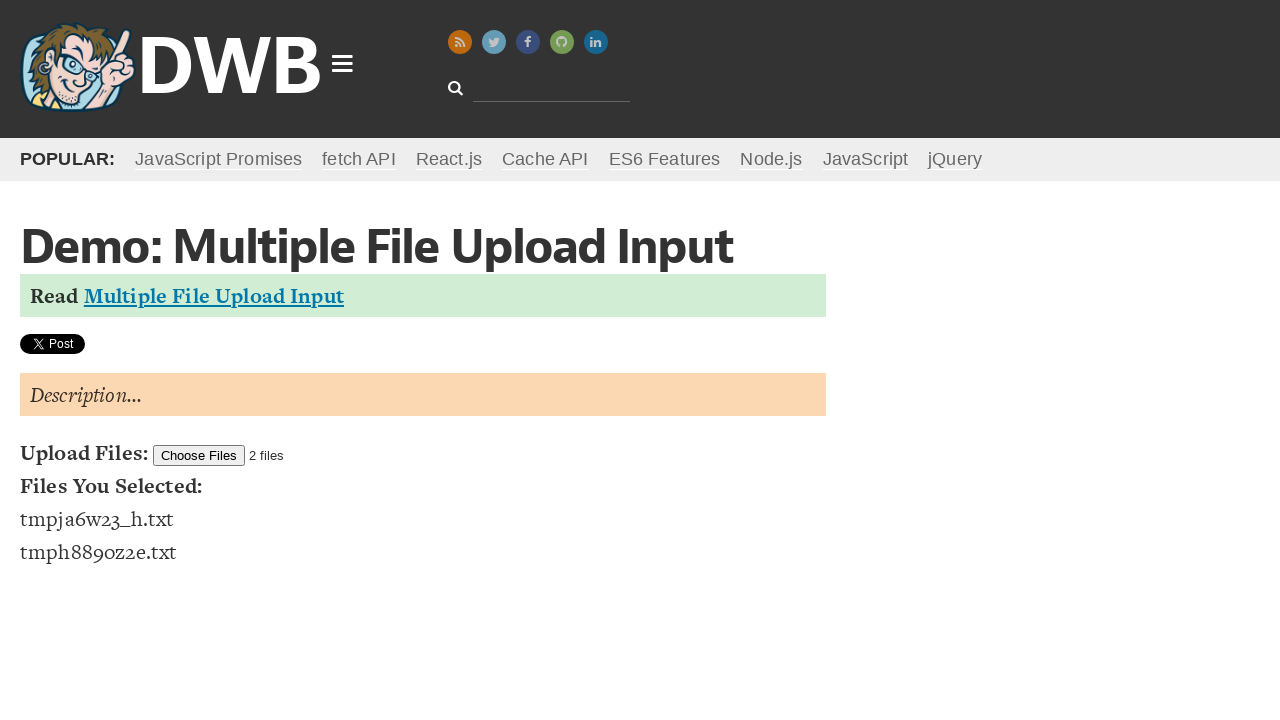

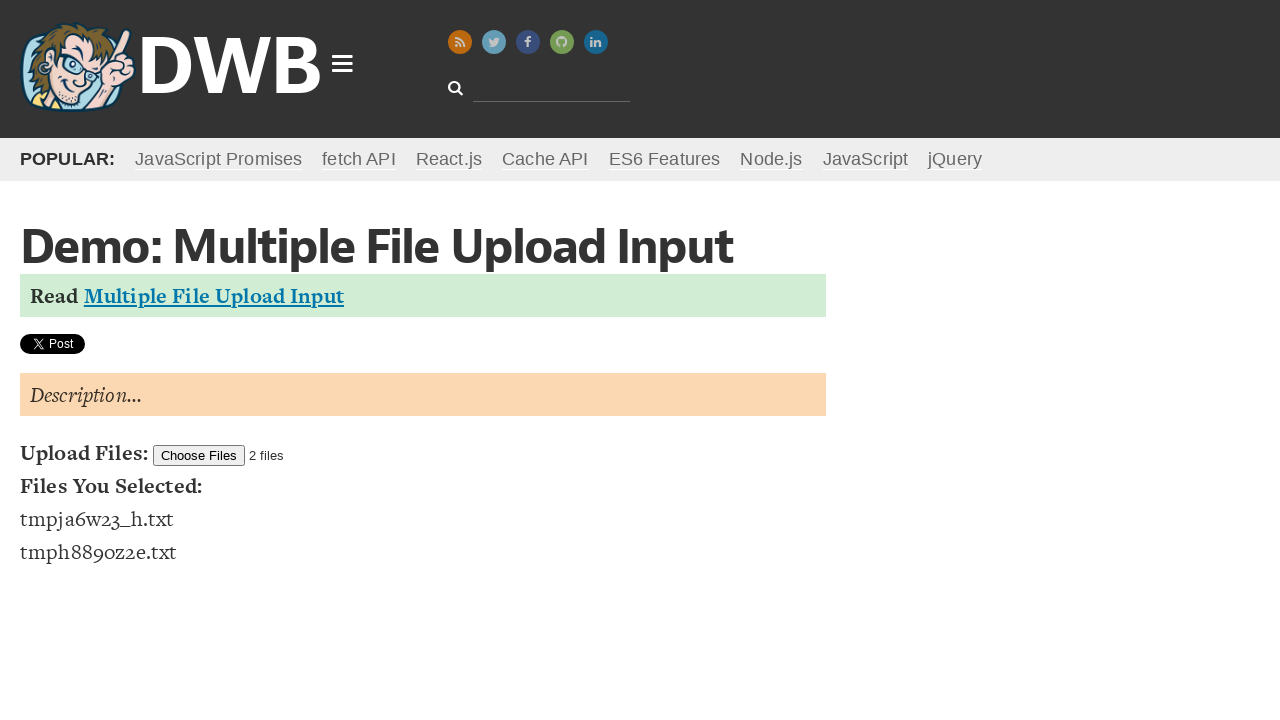